Tests filtering to display only active (non-completed) todo items

Starting URL: https://demo.playwright.dev/todomvc

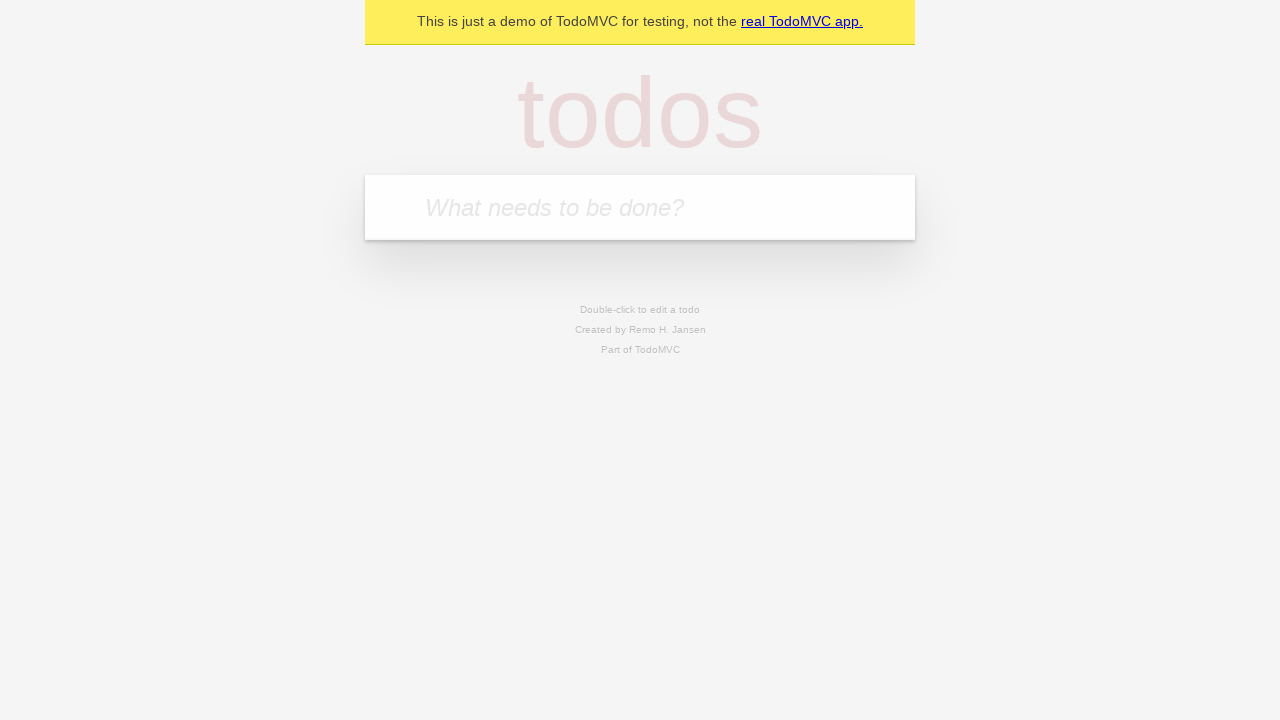

Filled todo input with 'buy some cheese' on internal:attr=[placeholder="What needs to be done?"i]
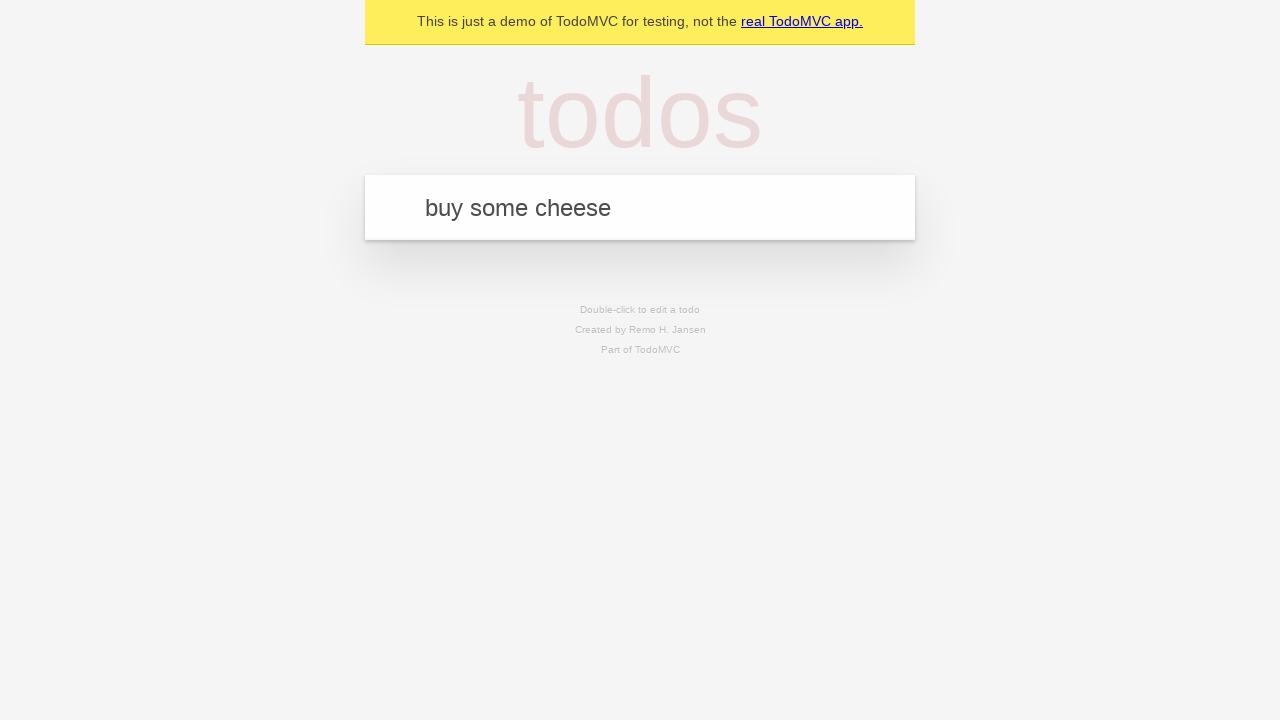

Pressed Enter to create first todo on internal:attr=[placeholder="What needs to be done?"i]
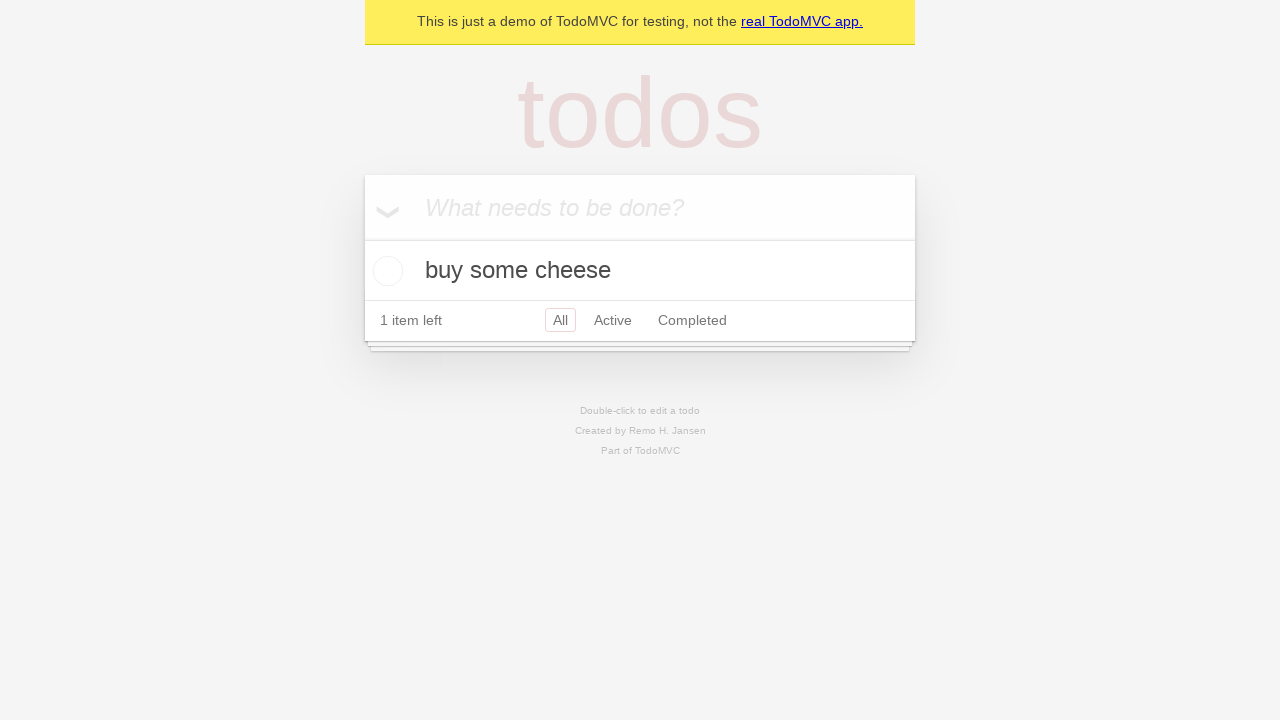

Filled todo input with 'feed the cat' on internal:attr=[placeholder="What needs to be done?"i]
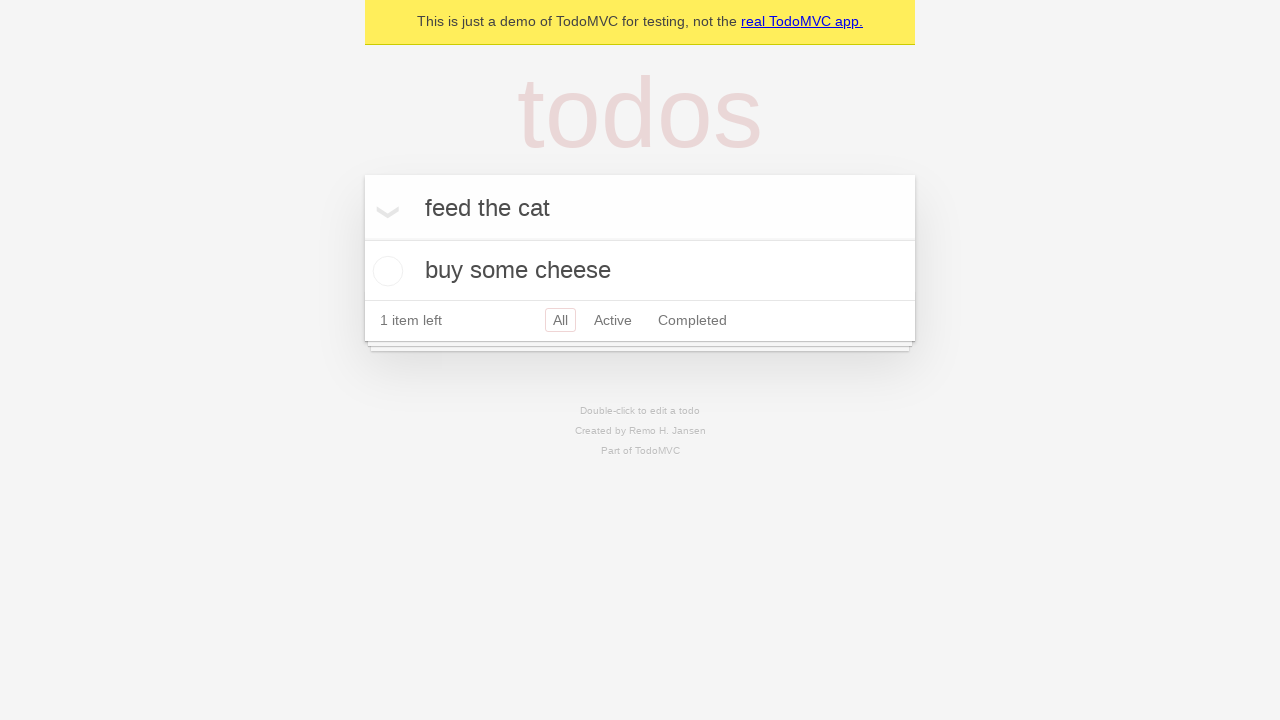

Pressed Enter to create second todo on internal:attr=[placeholder="What needs to be done?"i]
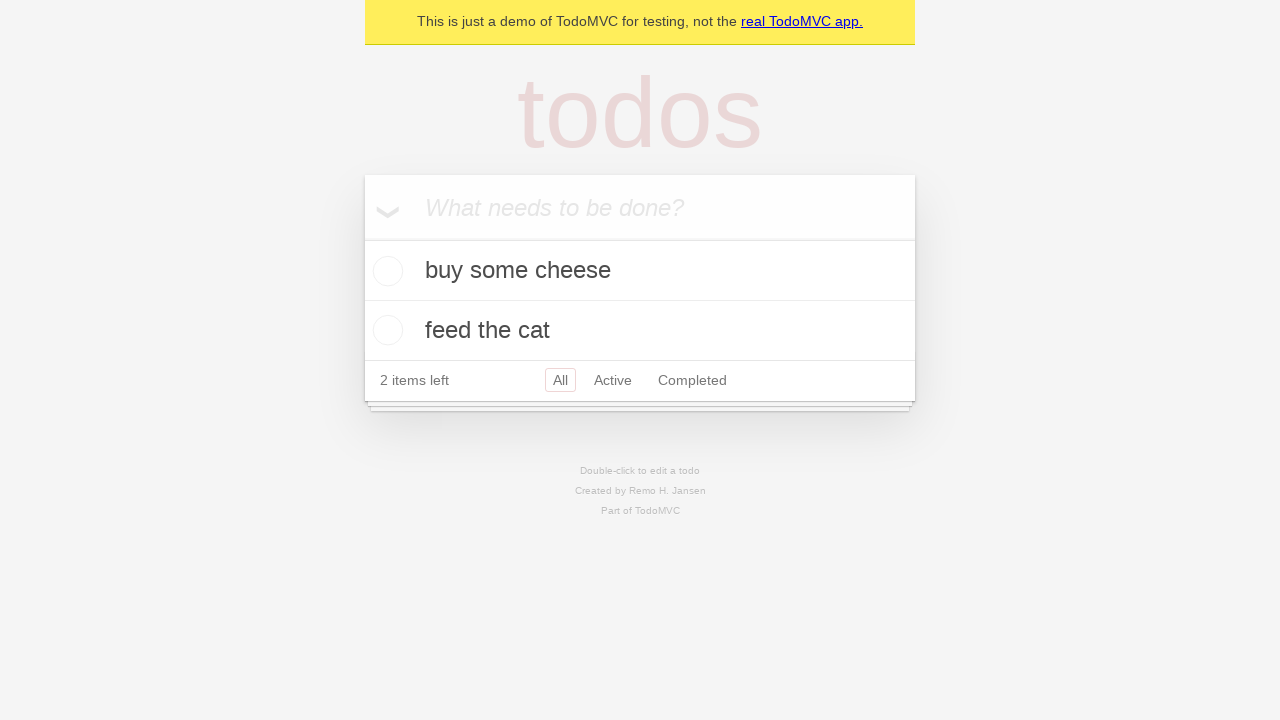

Filled todo input with 'book a doctors appointment' on internal:attr=[placeholder="What needs to be done?"i]
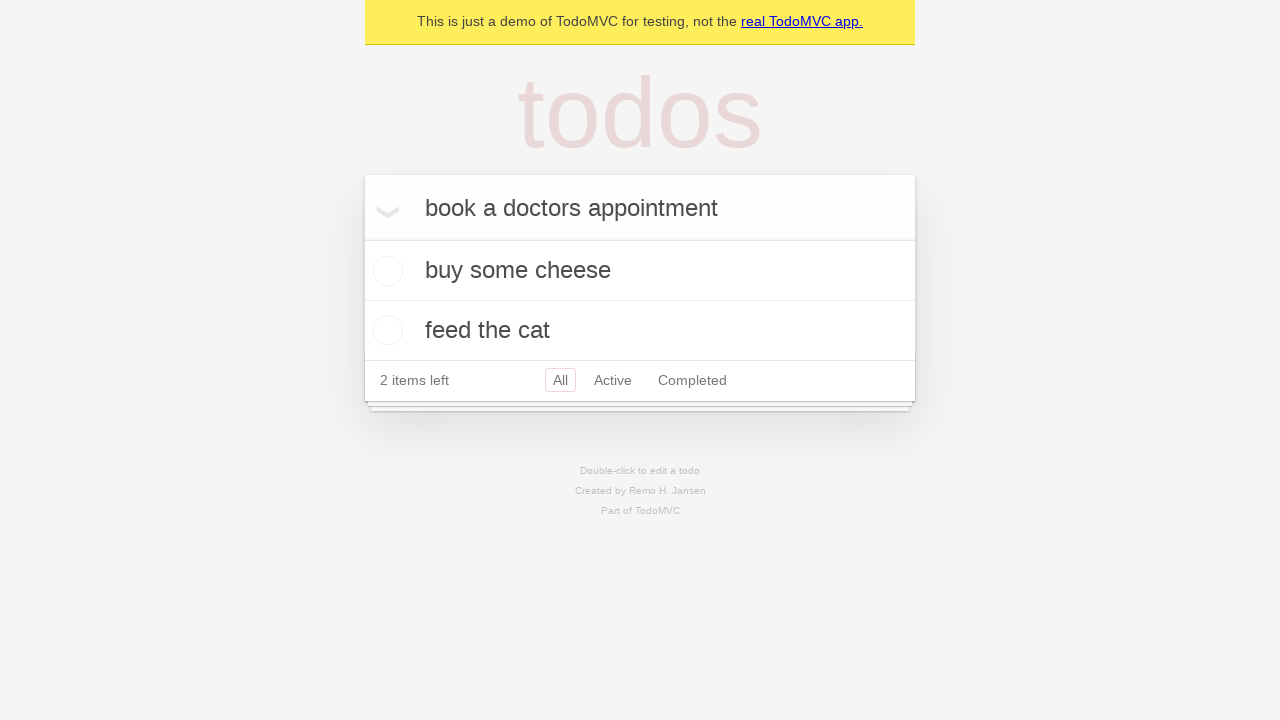

Pressed Enter to create third todo on internal:attr=[placeholder="What needs to be done?"i]
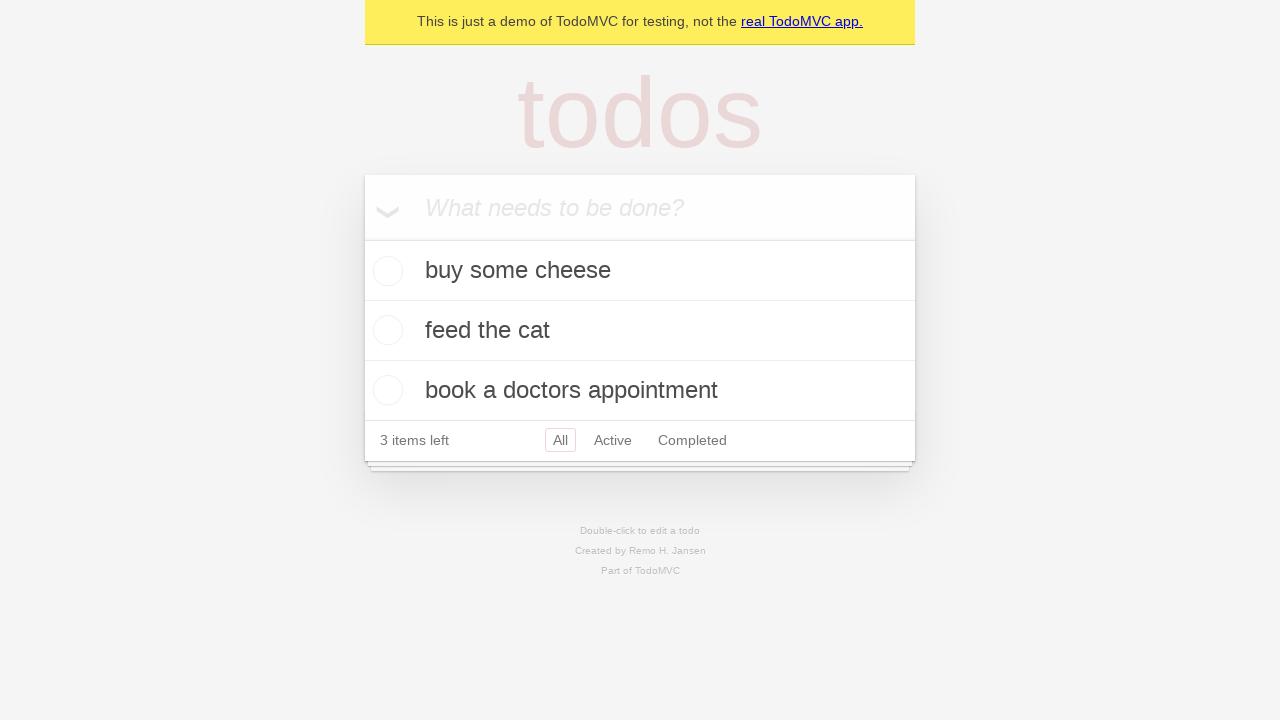

Checked the second todo item to mark it as completed at (385, 330) on internal:testid=[data-testid="todo-item"s] >> nth=1 >> internal:role=checkbox
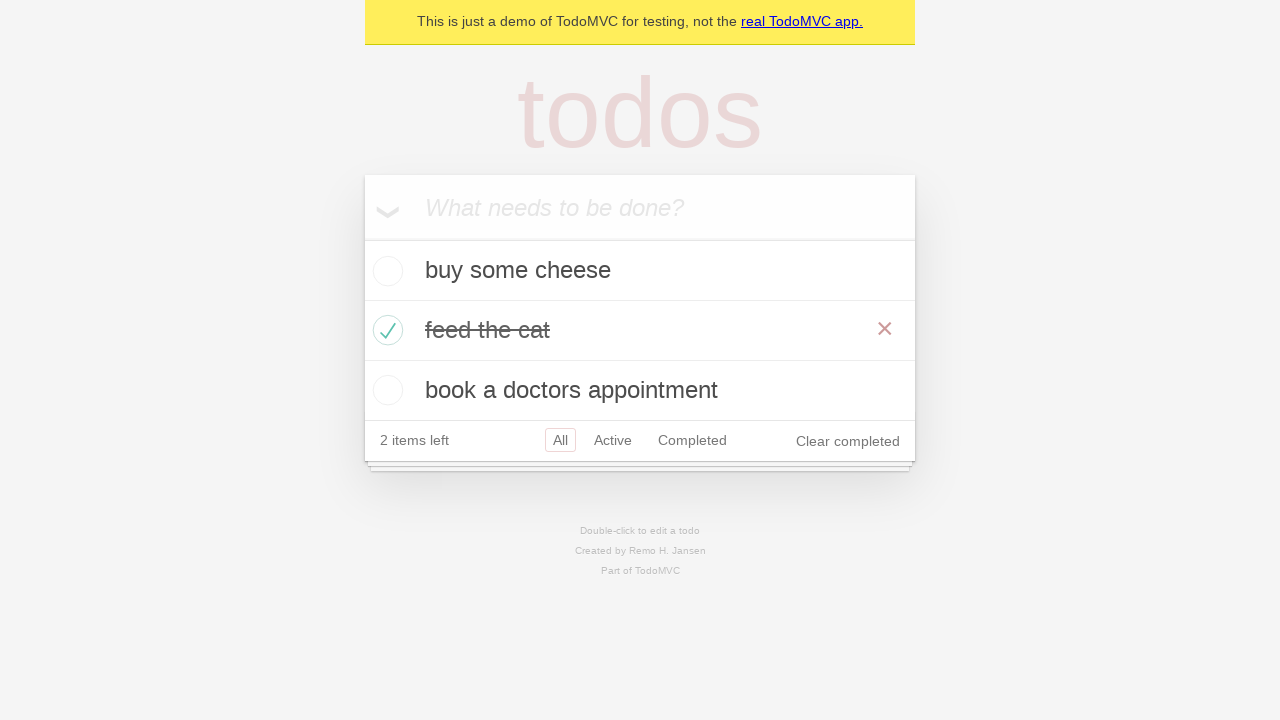

Clicked Active filter to display only active todos at (613, 440) on internal:role=link[name="Active"i]
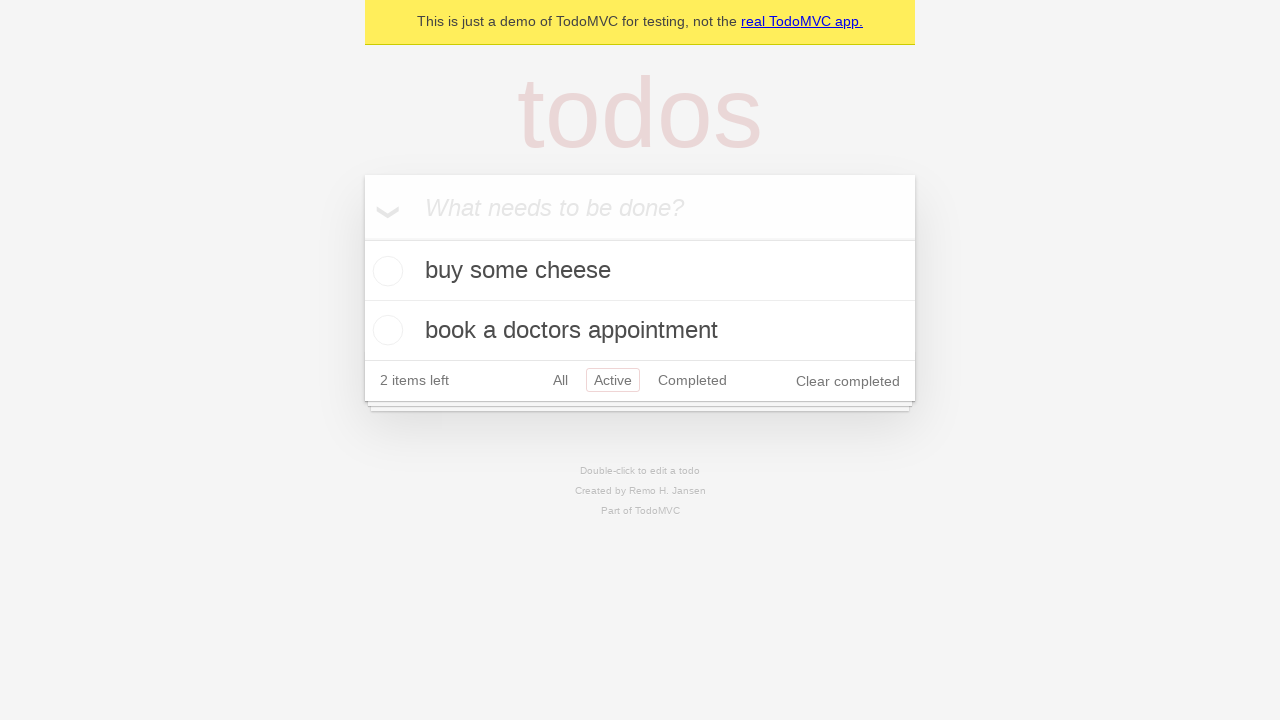

Verified that active todo items are displayed (only 2 active items visible)
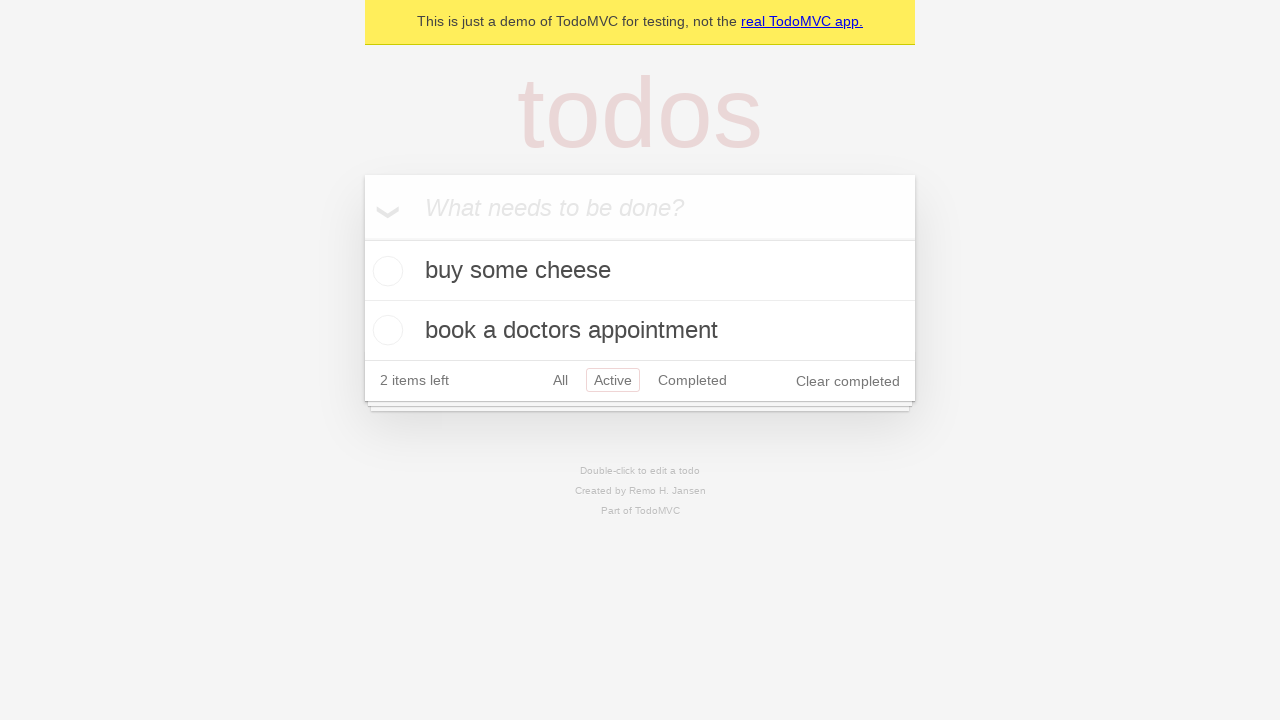

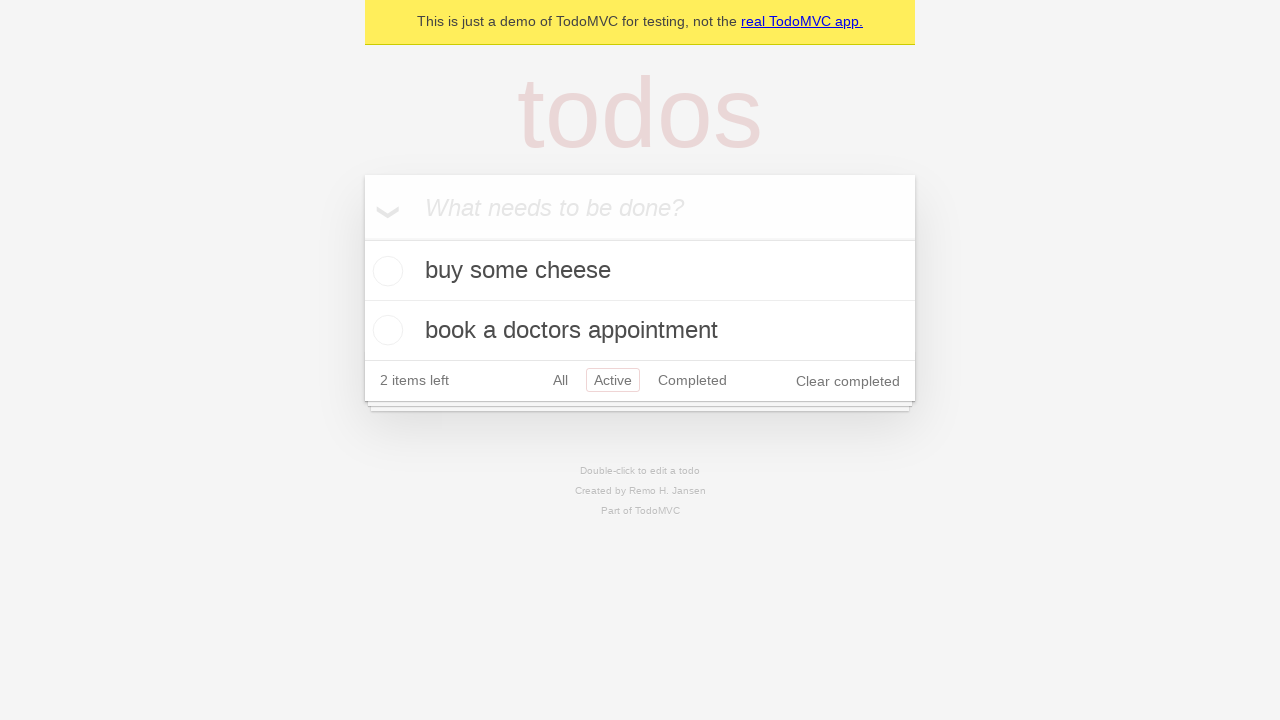